Navigates to YouTube and verifies that the page title contains "youtube"

Starting URL: http://youtube.com

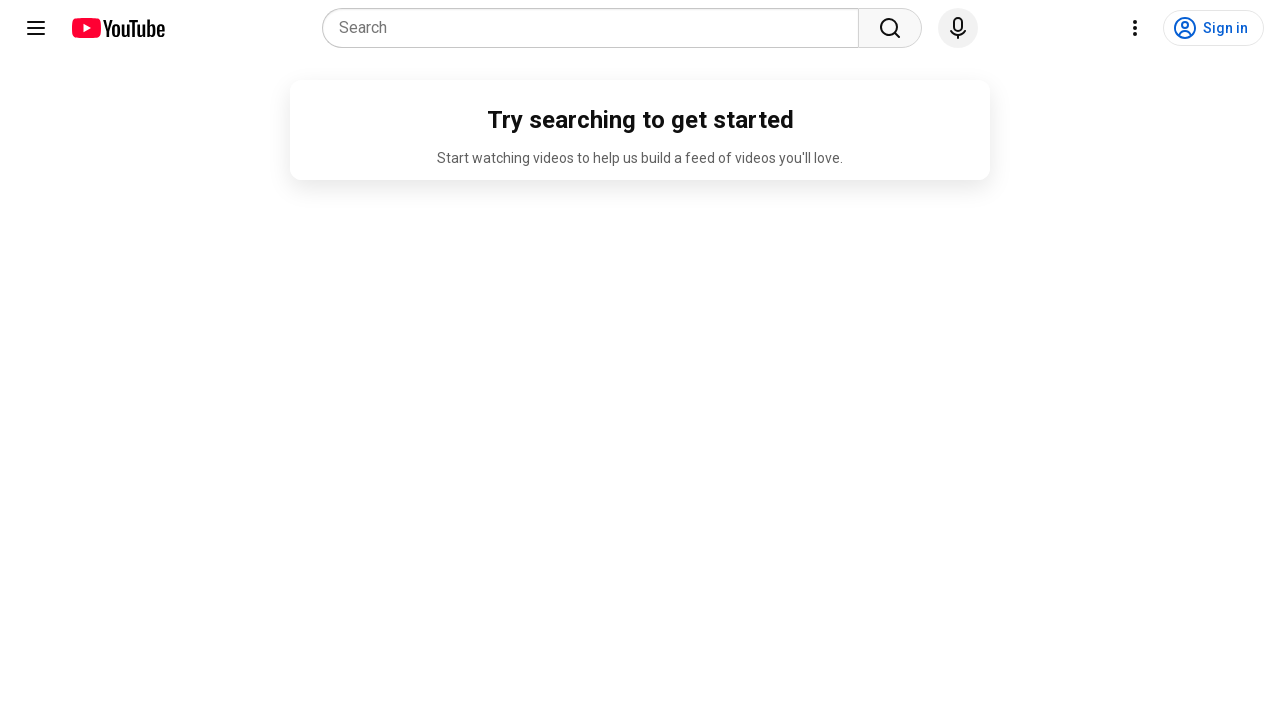

Navigated to http://youtube.com
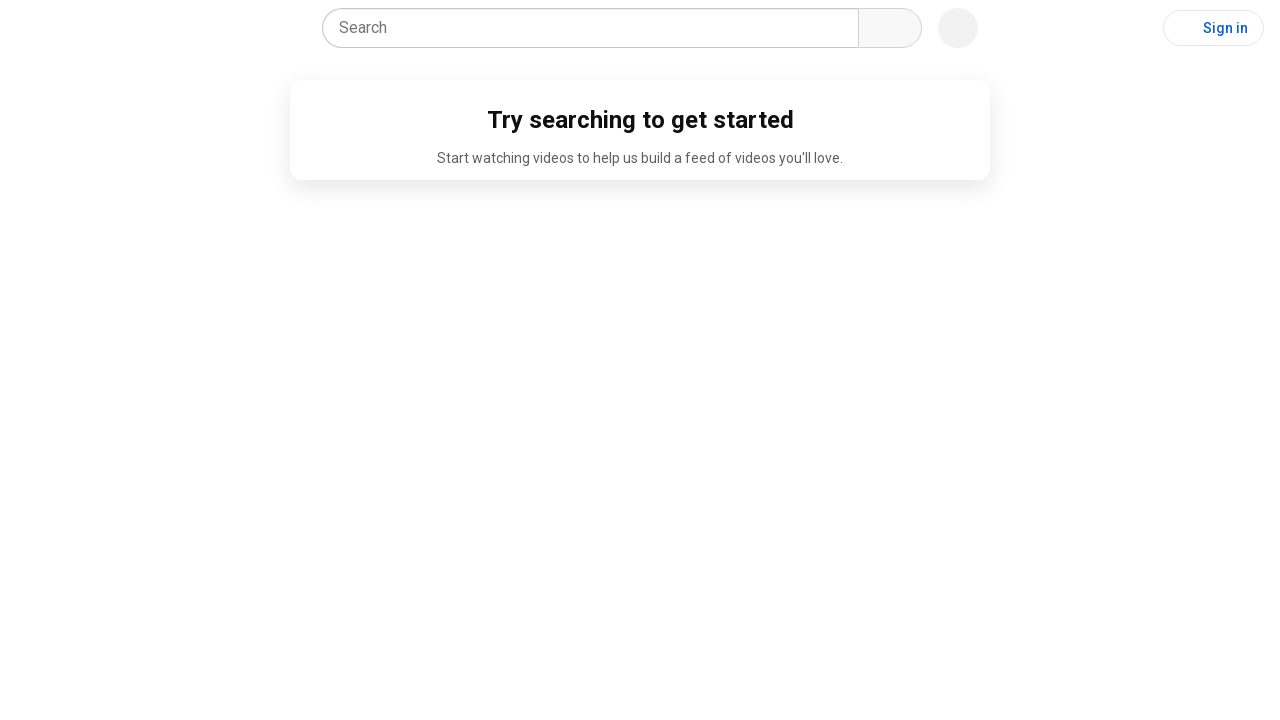

Retrieved page title
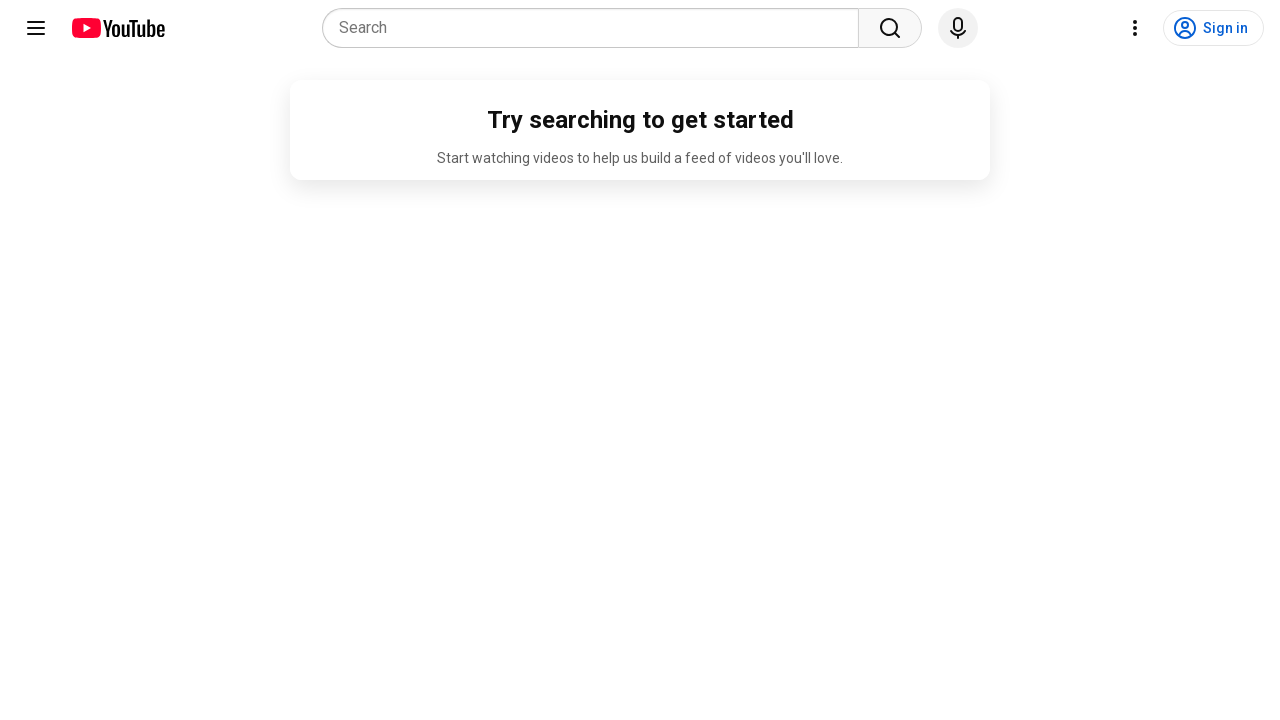

Verified page title contains 'youtube'
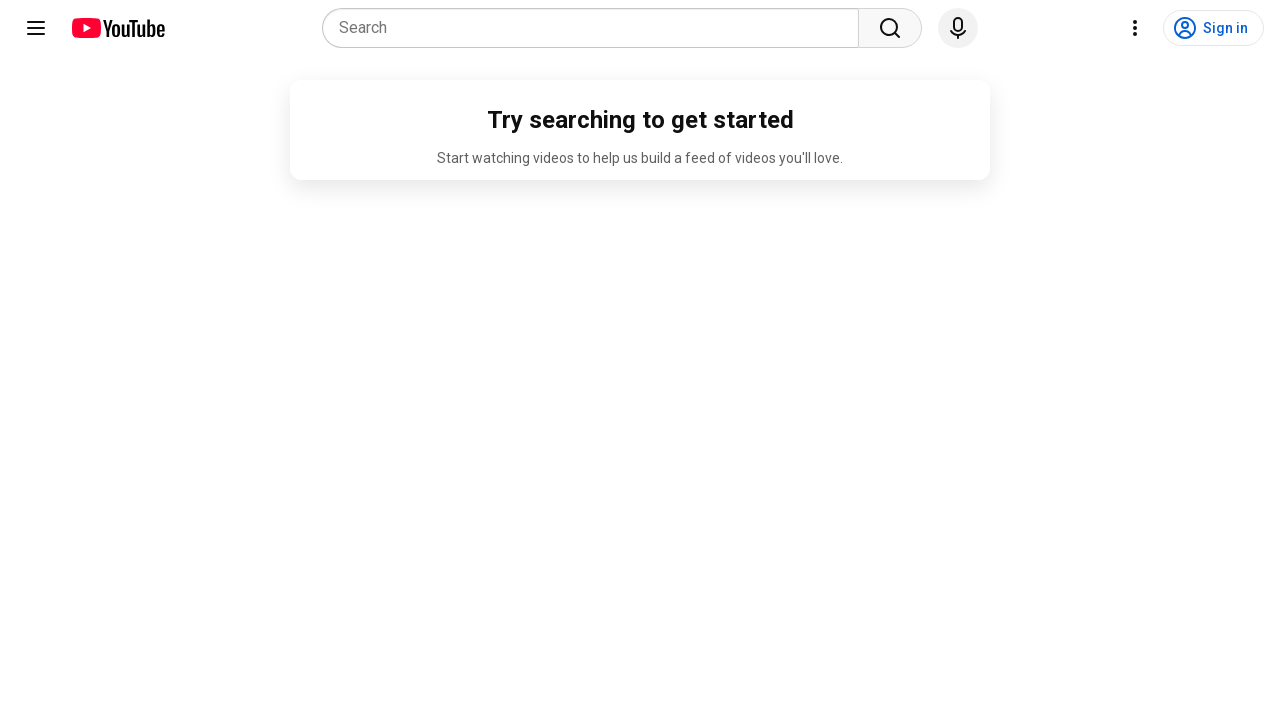

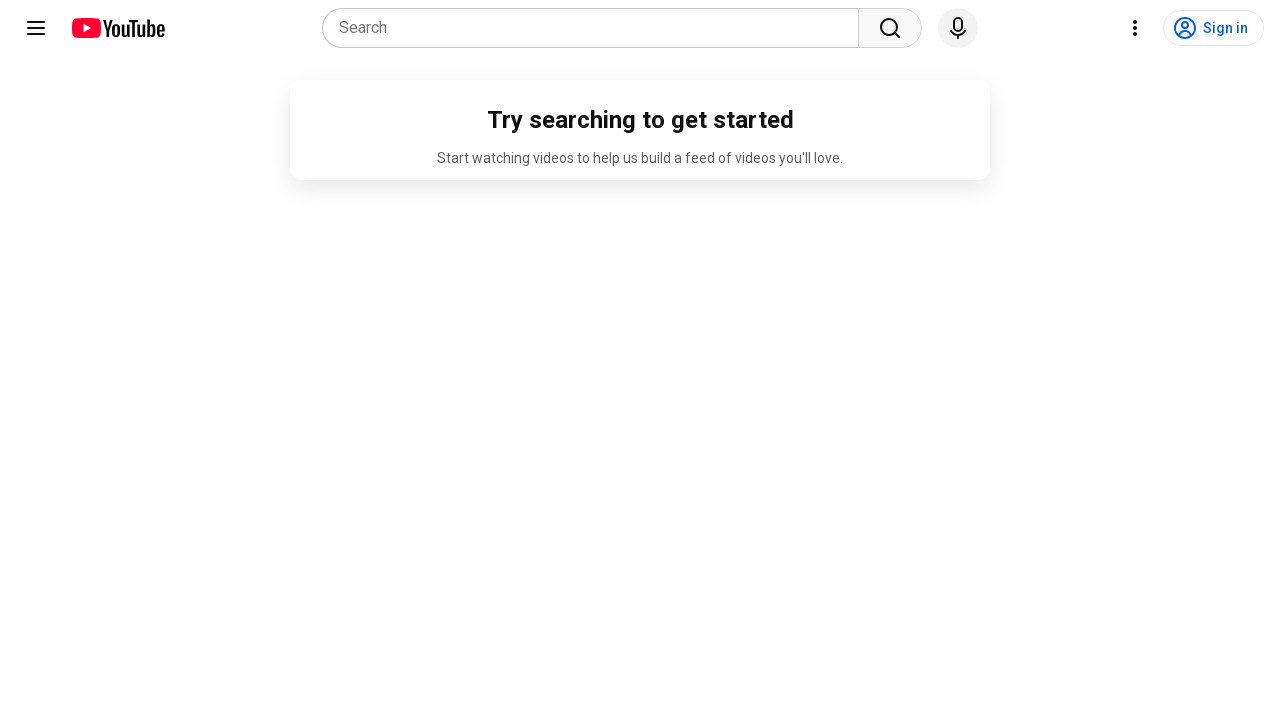